Tests passenger count dropdown functionality by opening the dropdown, incrementing adult count multiple times, and closing the dropdown

Starting URL: https://rahulshettyacademy.com/dropdownsPractise/

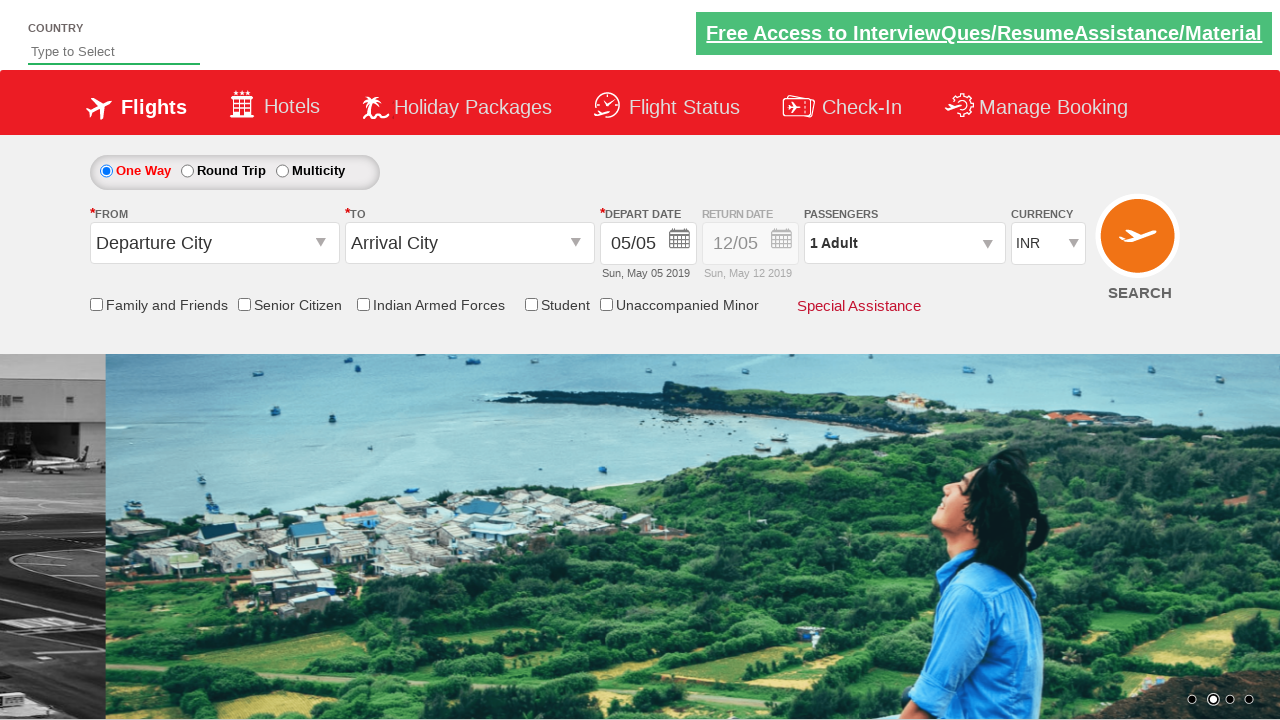

Clicked passenger info dropdown to open it at (904, 243) on #divpaxinfo
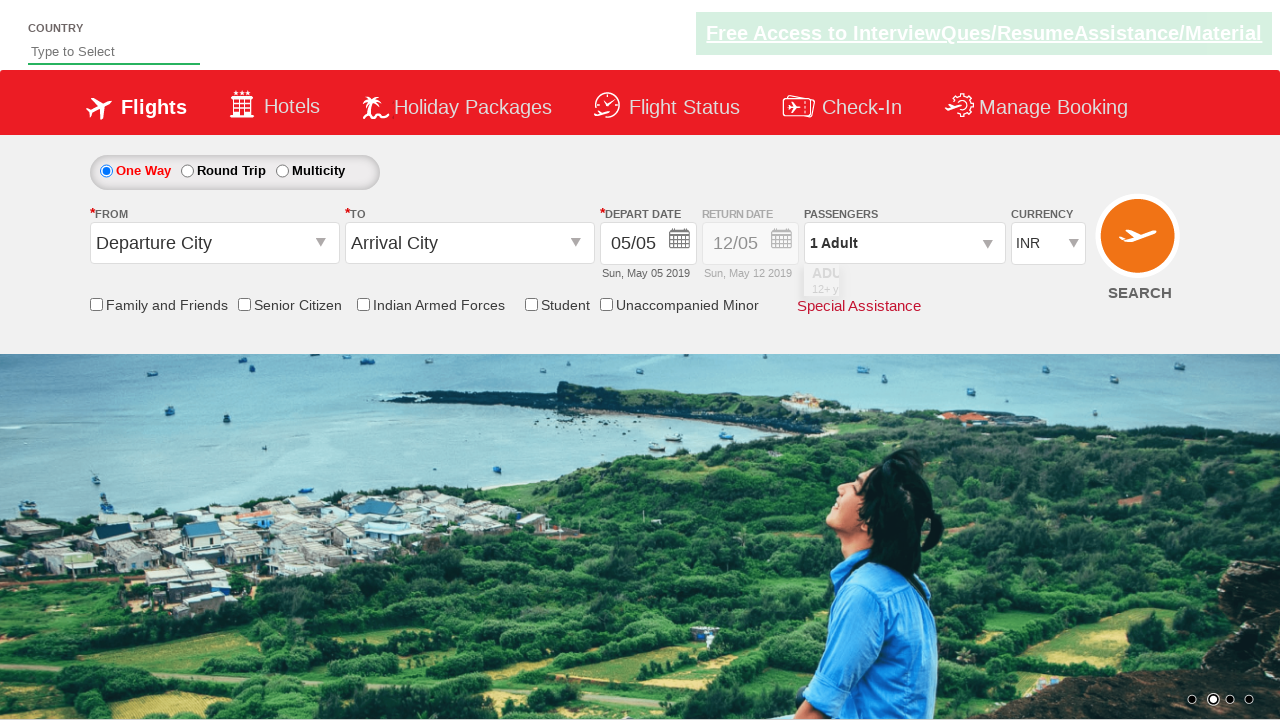

Waited for dropdown to open
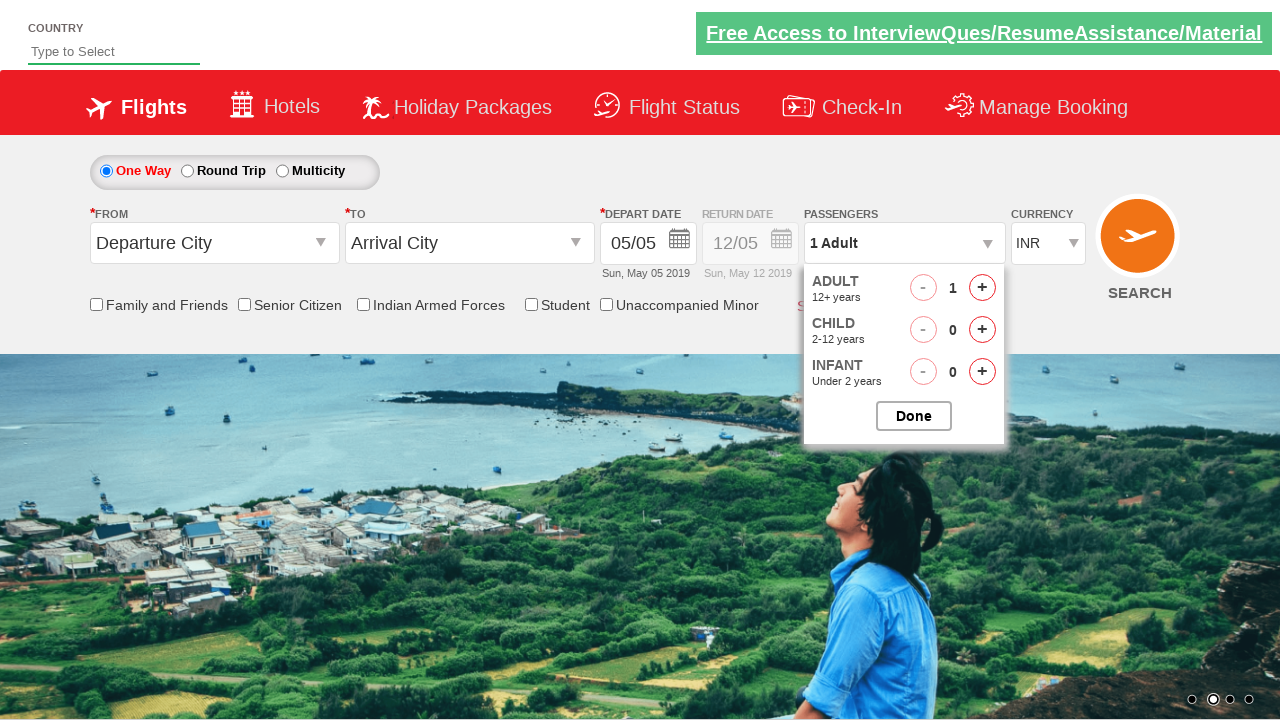

Incremented adult count (iteration 1 of 4) at (982, 288) on #hrefIncAdt
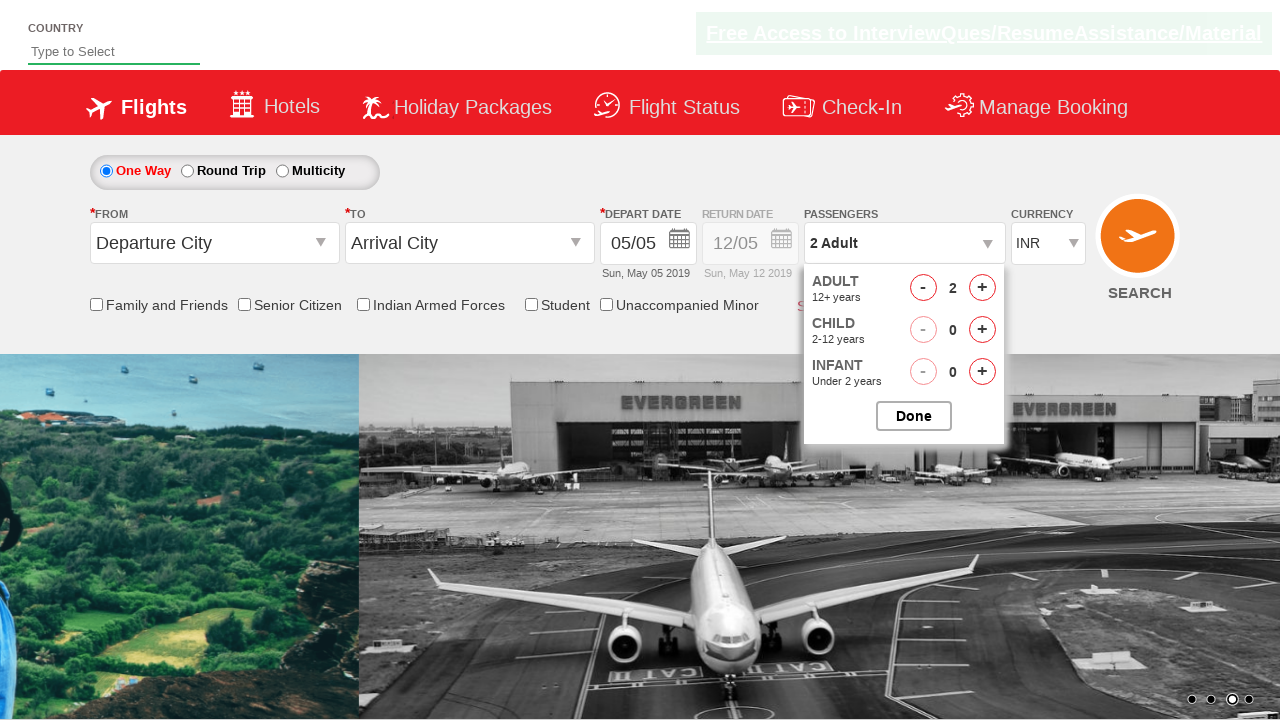

Incremented adult count (iteration 2 of 4) at (982, 288) on #hrefIncAdt
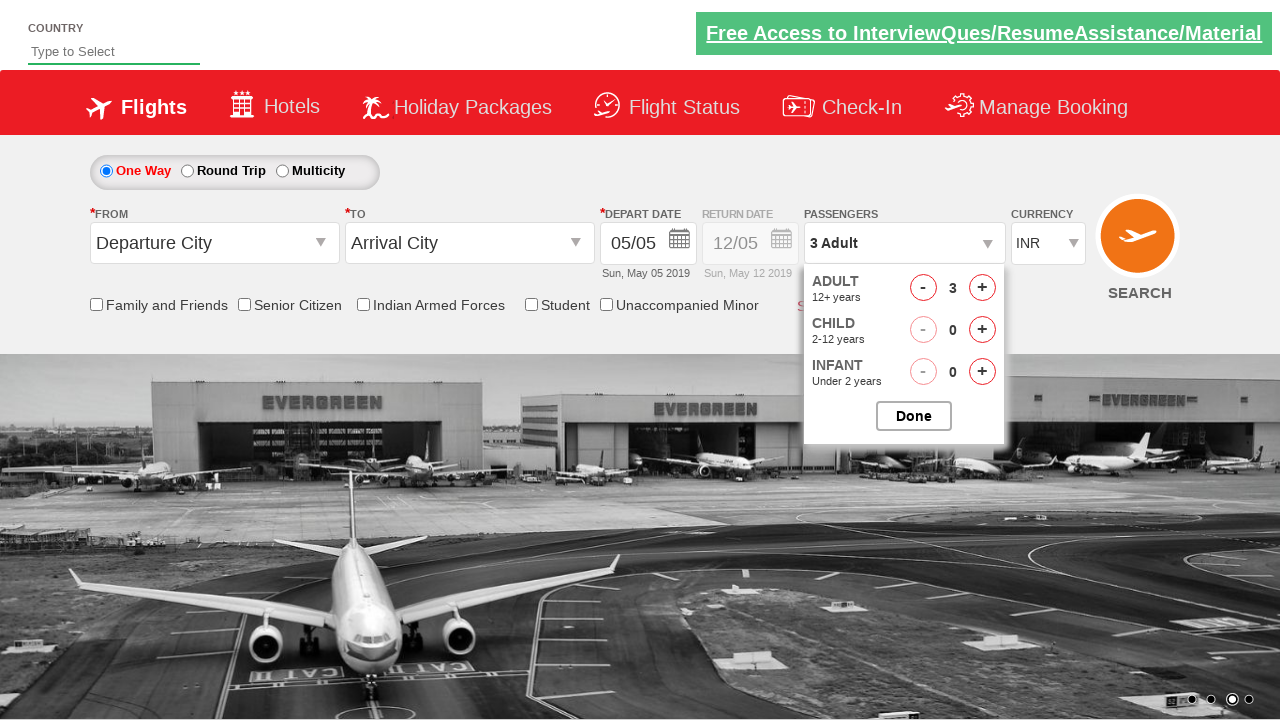

Incremented adult count (iteration 3 of 4) at (982, 288) on #hrefIncAdt
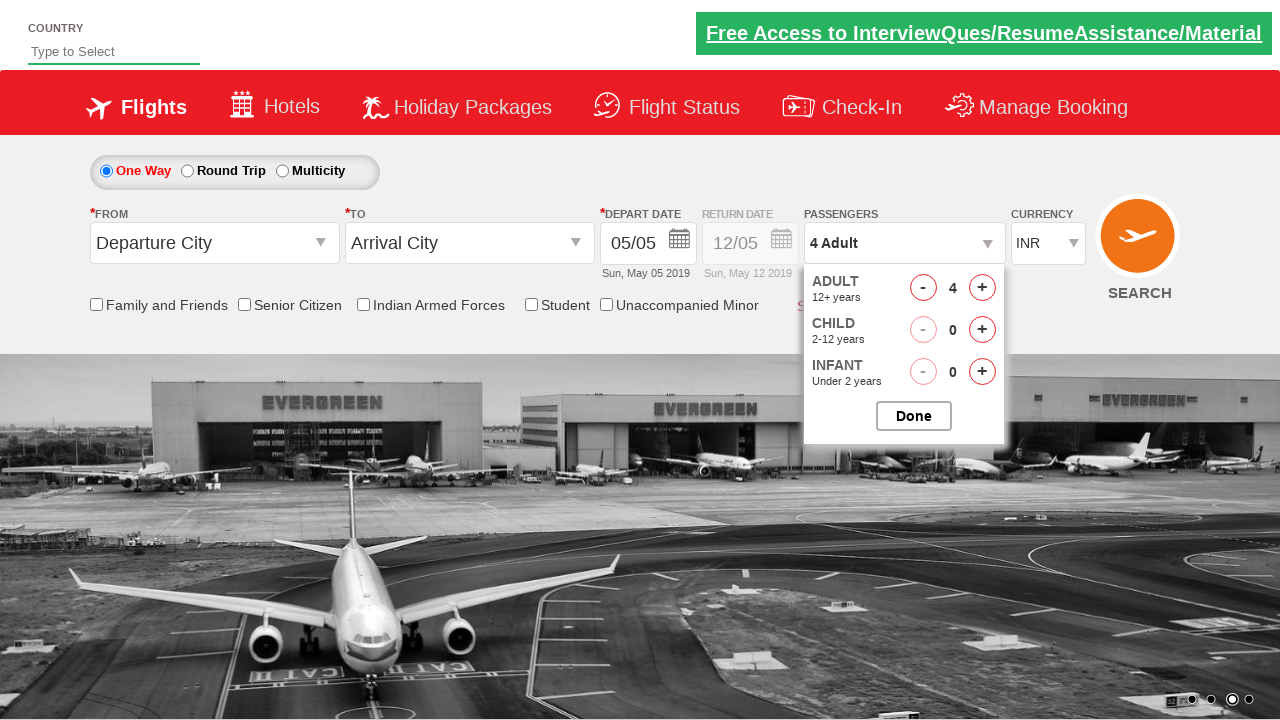

Incremented adult count (iteration 4 of 4) at (982, 288) on #hrefIncAdt
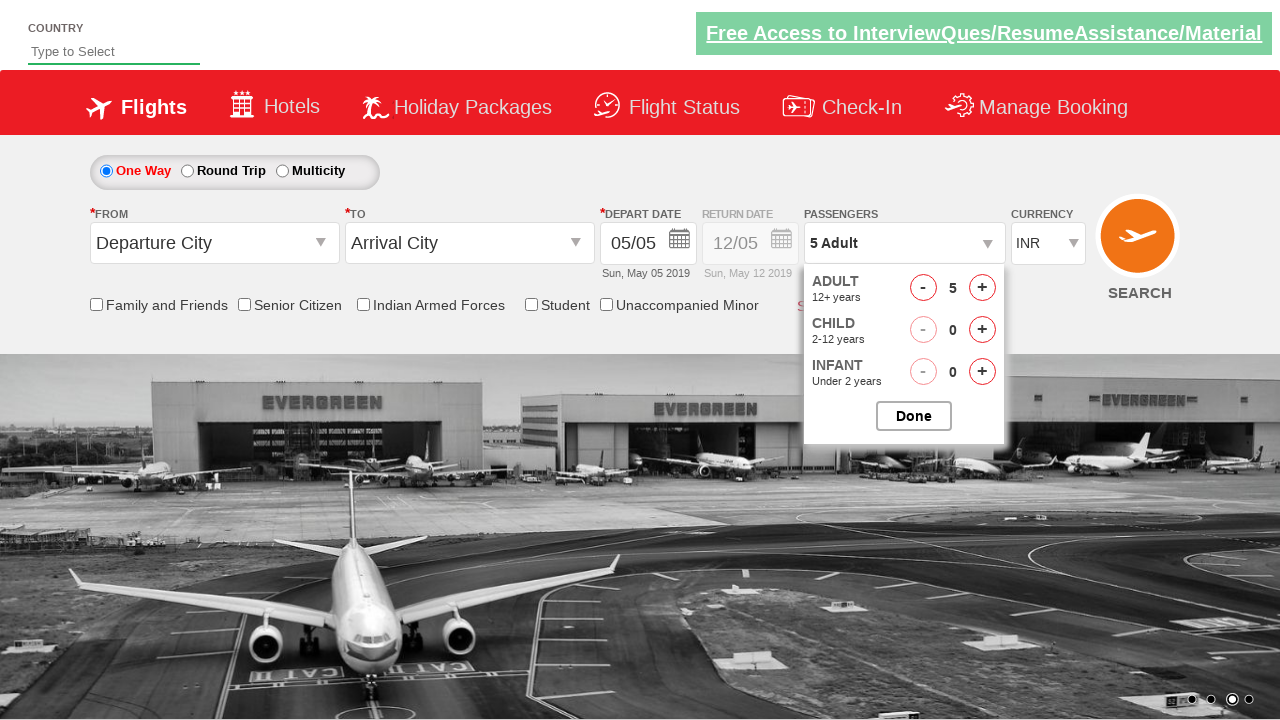

Closed the passenger dropdown at (914, 416) on #btnclosepaxoption
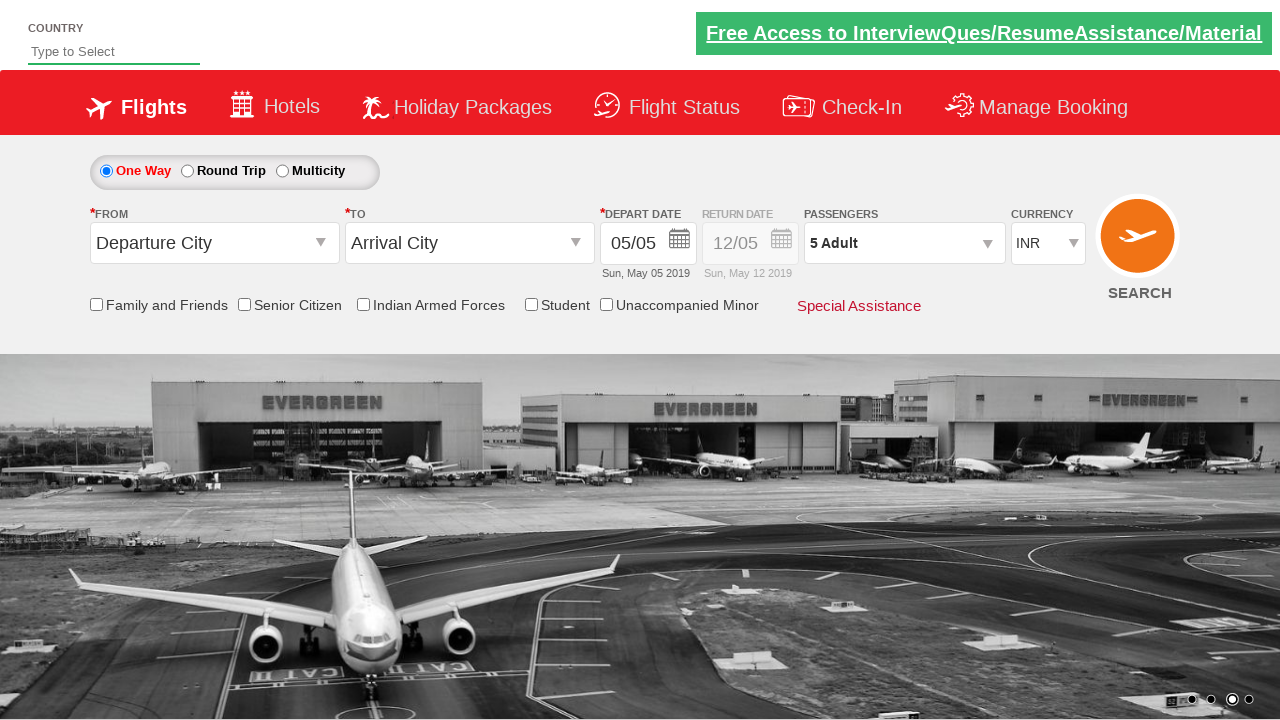

Retrieved updated passenger text: 5 Adult
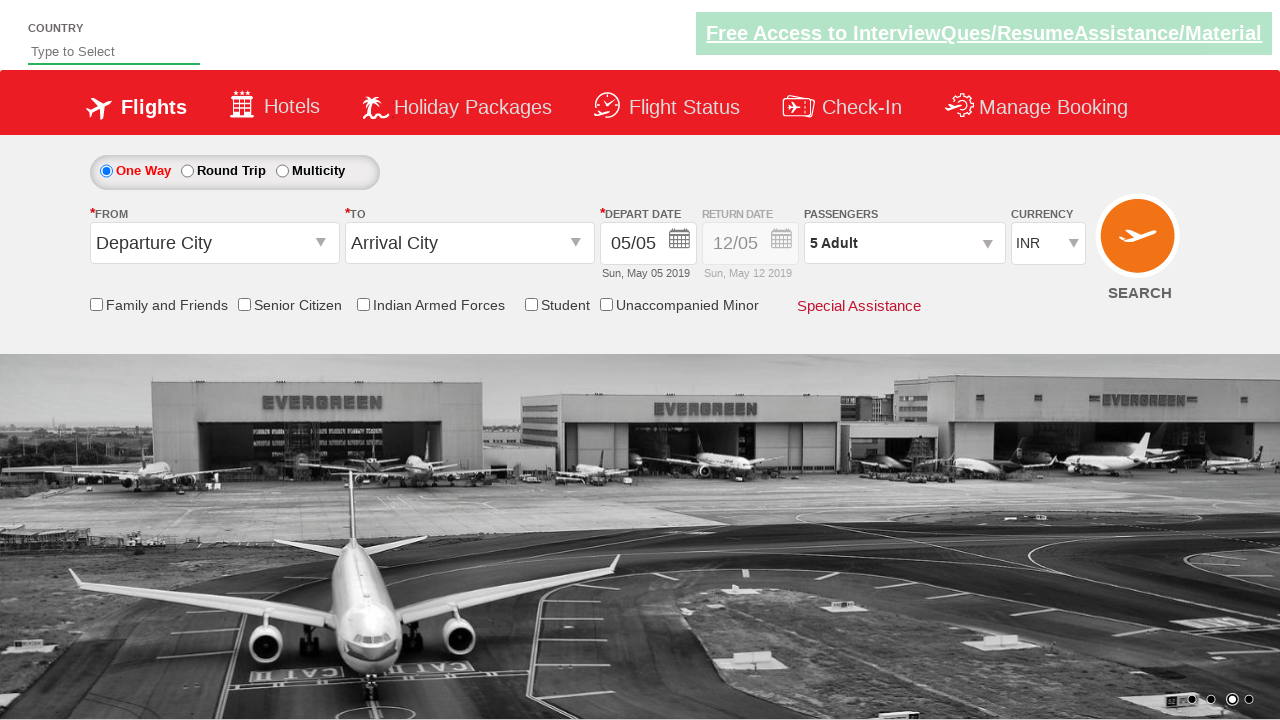

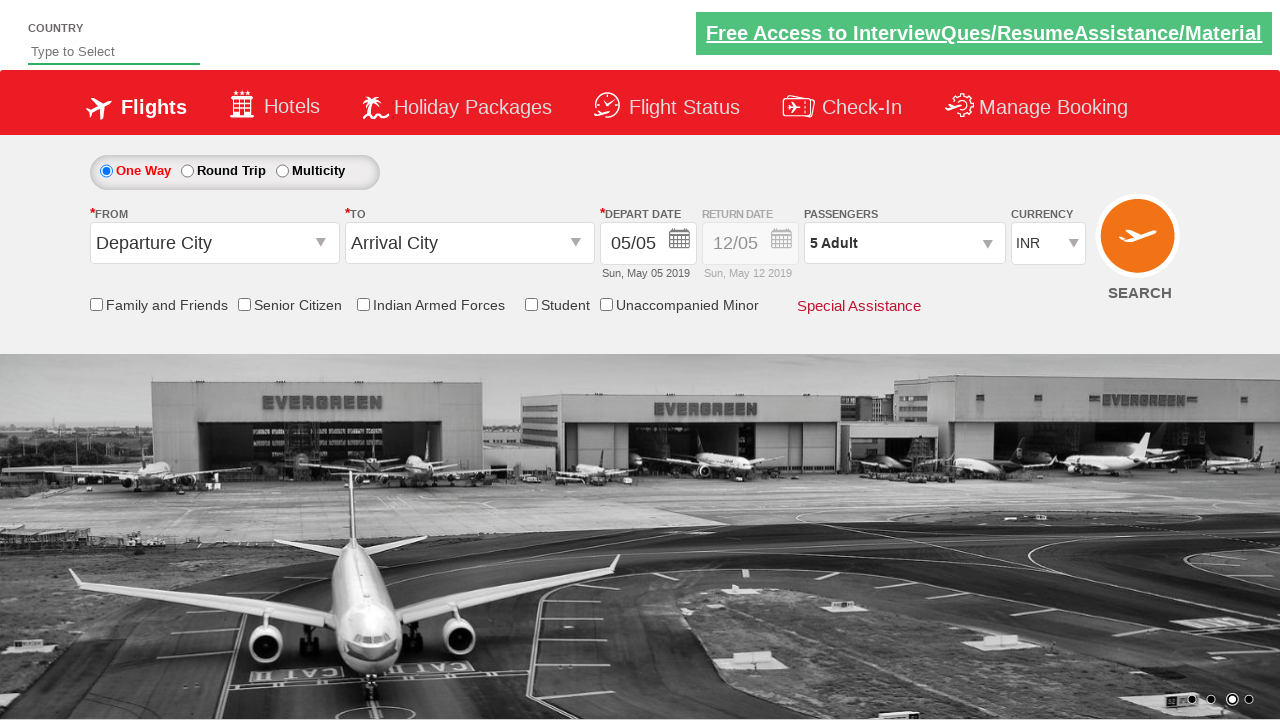